Tests mouse hover functionality by hovering over a menu element and clicking on a submenu item

Starting URL: http://only-testing-blog.blogspot.in/p/mouse-hover.html

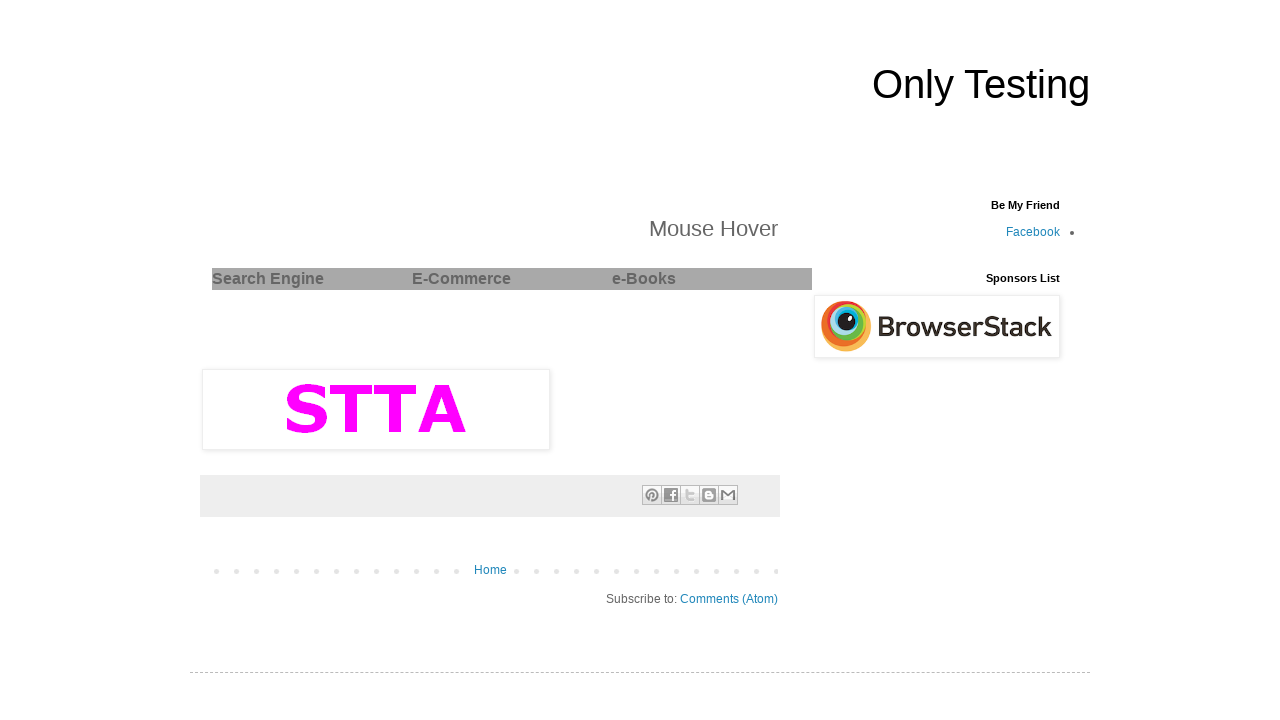

Located main menu element
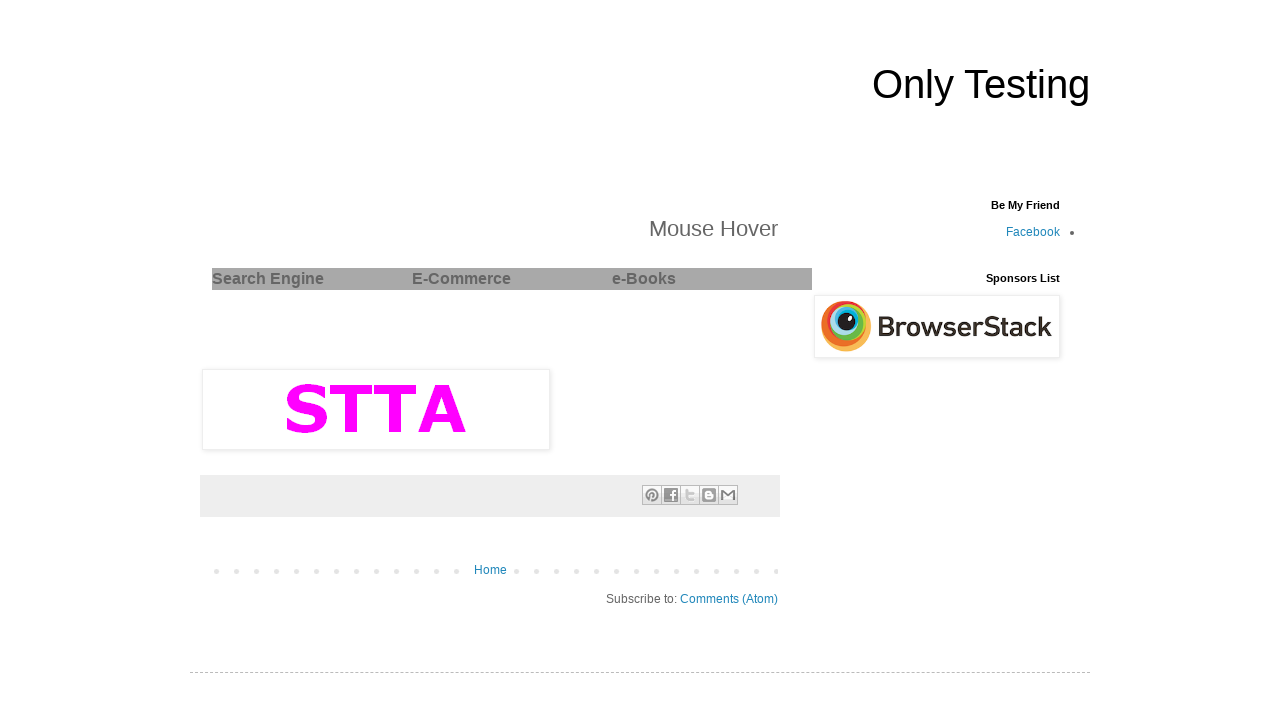

Located submenu item
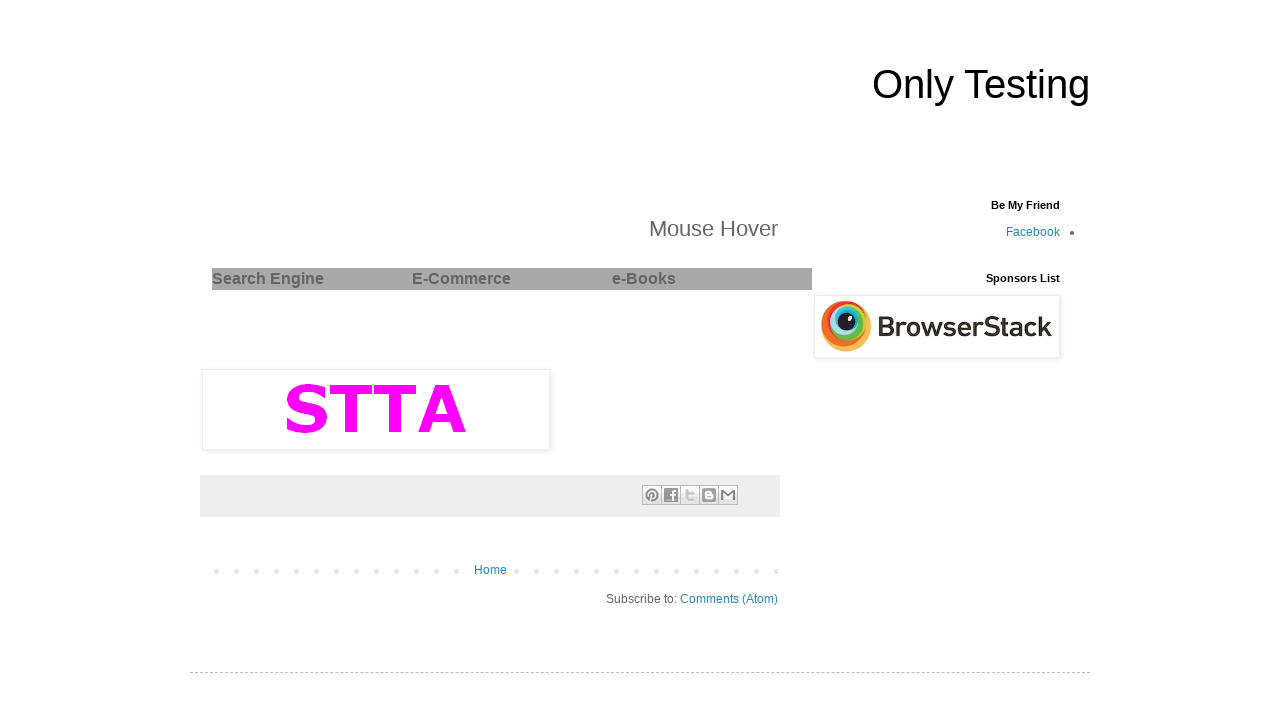

Hovered over main menu element to reveal submenu at (312, 279) on xpath=//*[@id='menu1']/div[1]
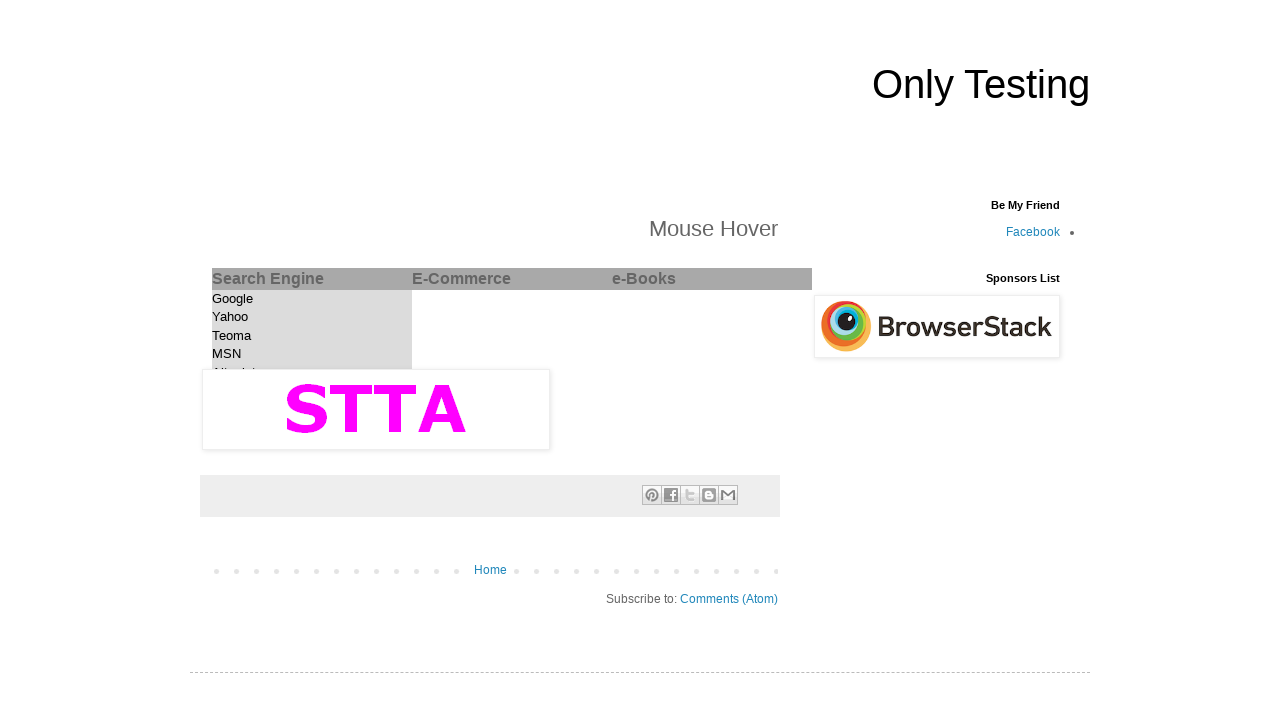

Clicked first submenu item at (232, 298) on xpath=//*[@id='menu1choices']/a[1]
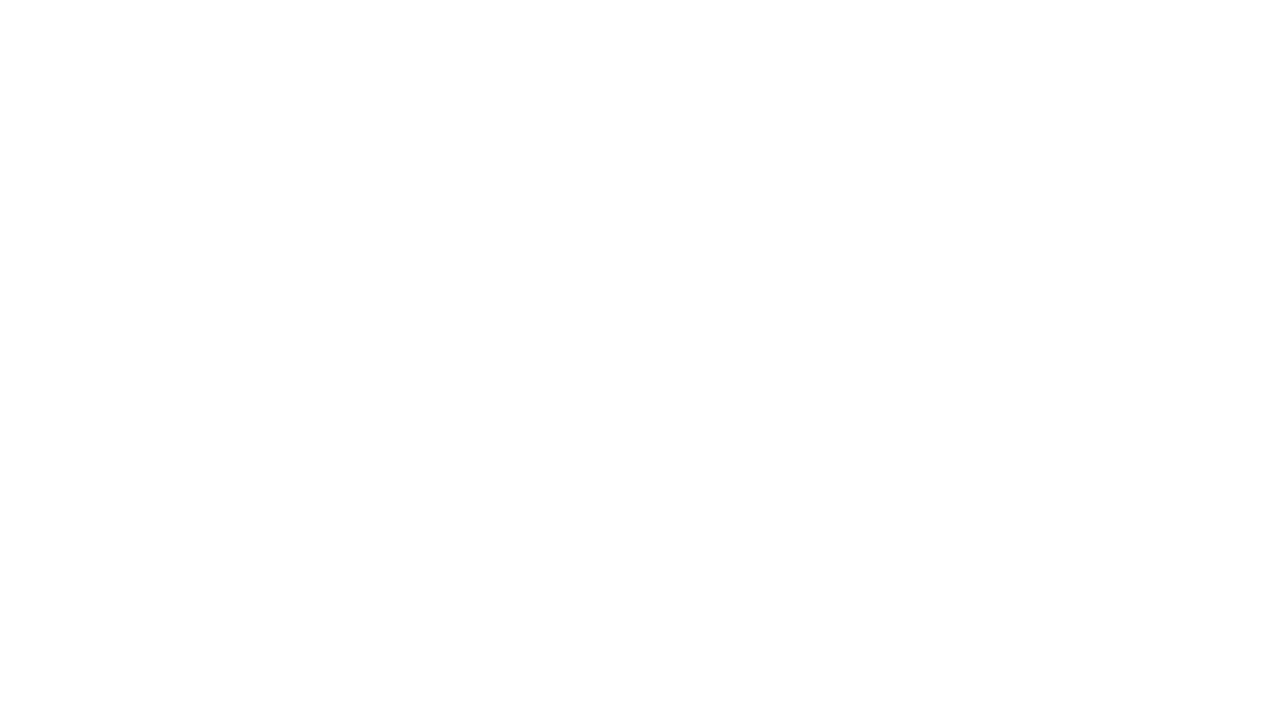

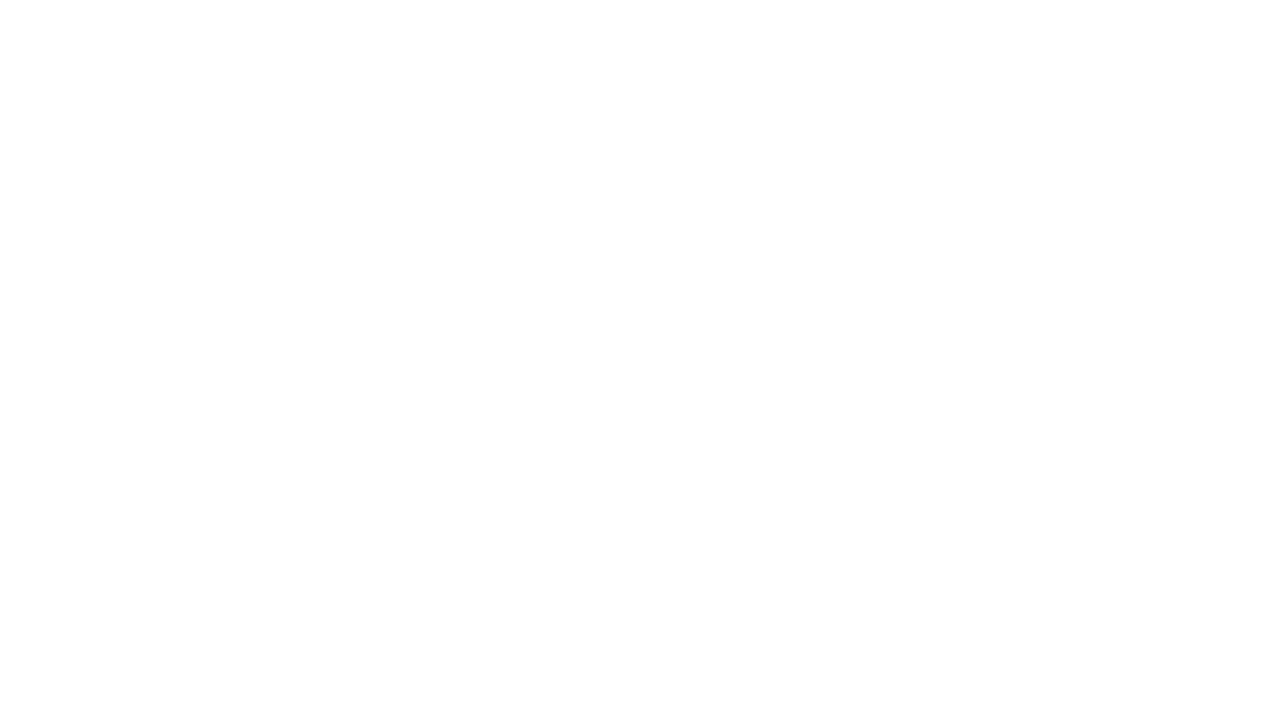